Tests navigation menu by hovering over cascading menu items (Courses → Data Warehousing → DataStage Certification Training) and clicking on the final menu option

Starting URL: http://greenstech.in/selenium-course-content.html

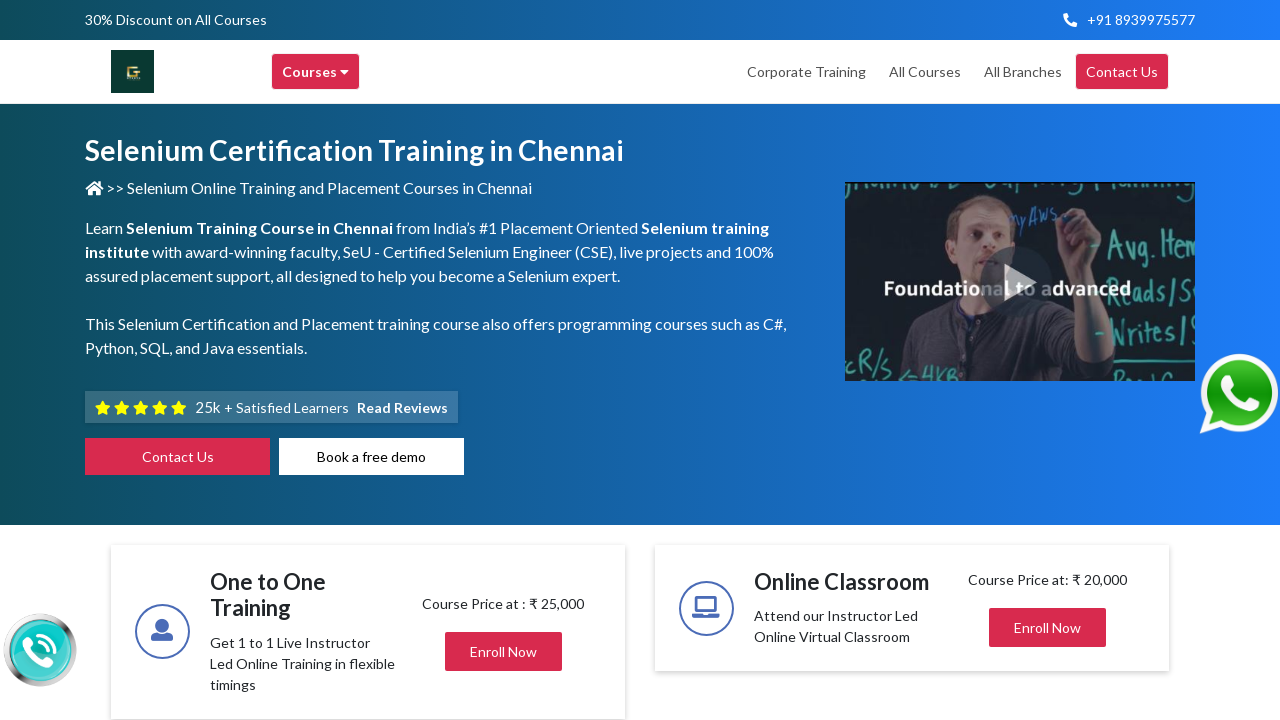

Hovered over 'Courses' menu item at (316, 72) on xpath=//div[@title='Courses']
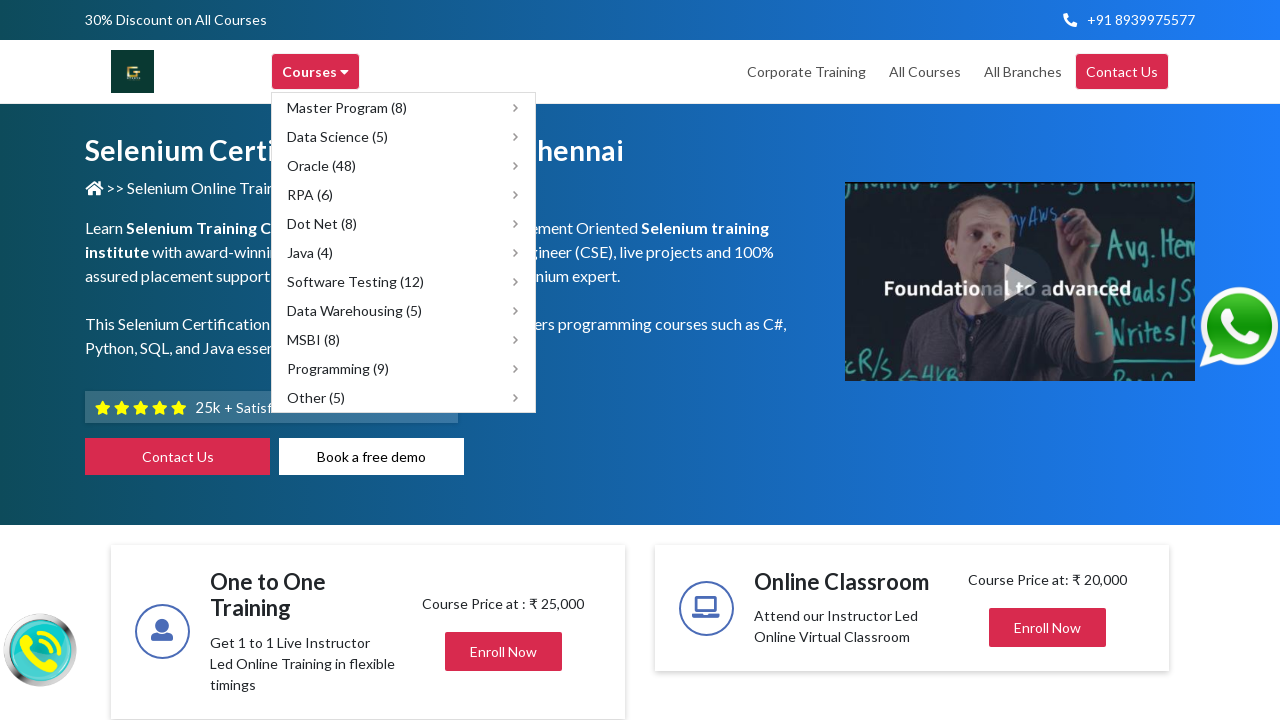

Hovered over 'Data Warehousing (5)' submenu at (354, 310) on xpath=//span[text()='Data Warehousing (5)']
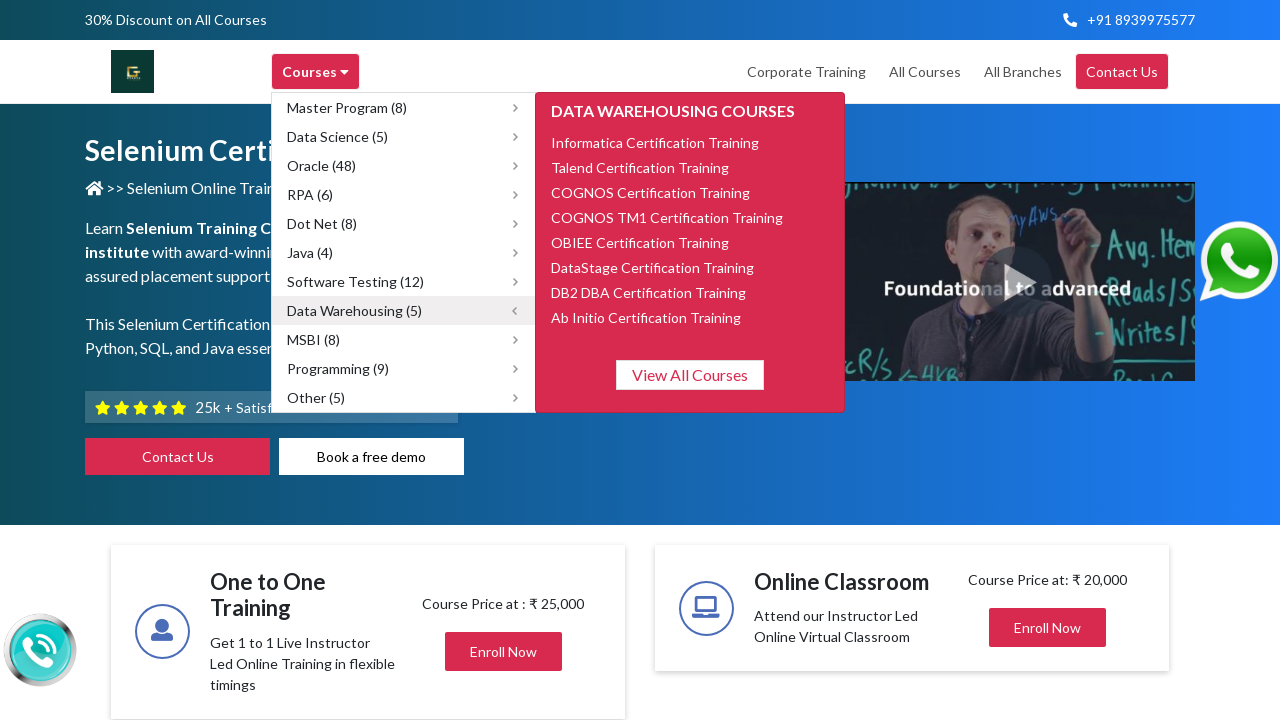

Hovered over 'DataStage Certification Training' menu option at (652, 267) on xpath=//span[text()='DataStage Certification Training']
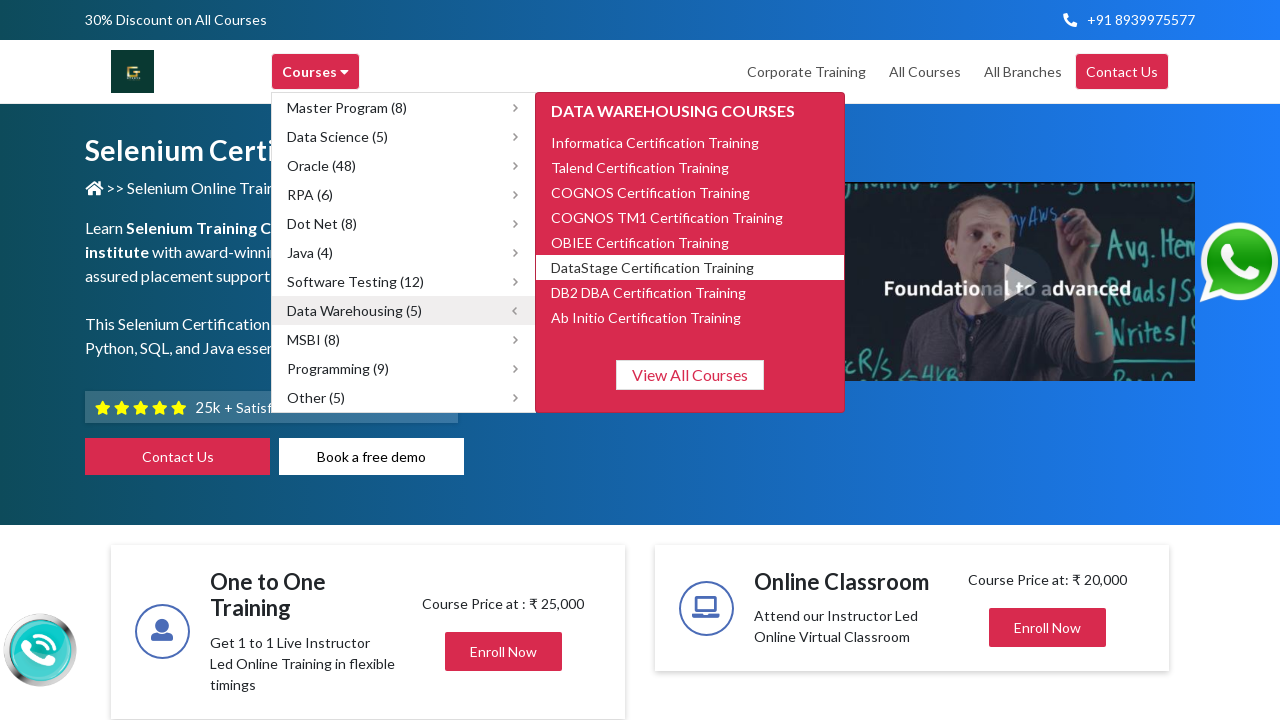

Clicked on 'DataStage Certification Training' option at (652, 267) on xpath=//span[text()='DataStage Certification Training']
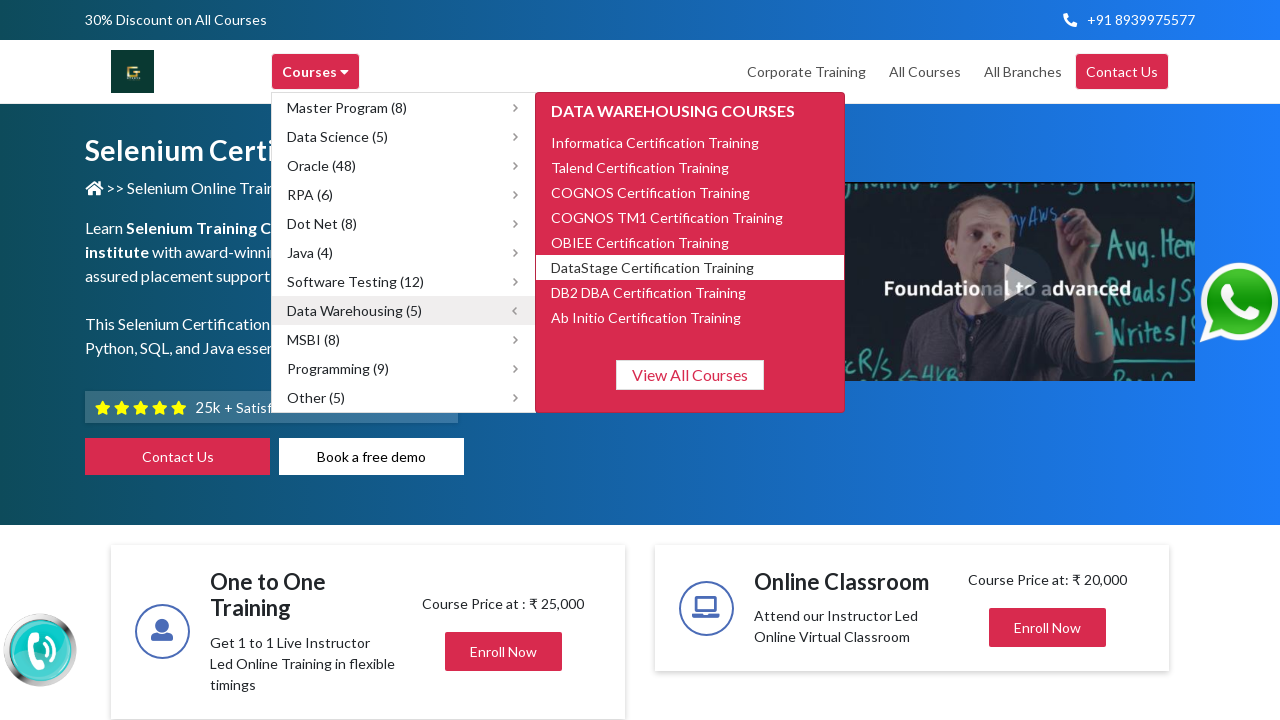

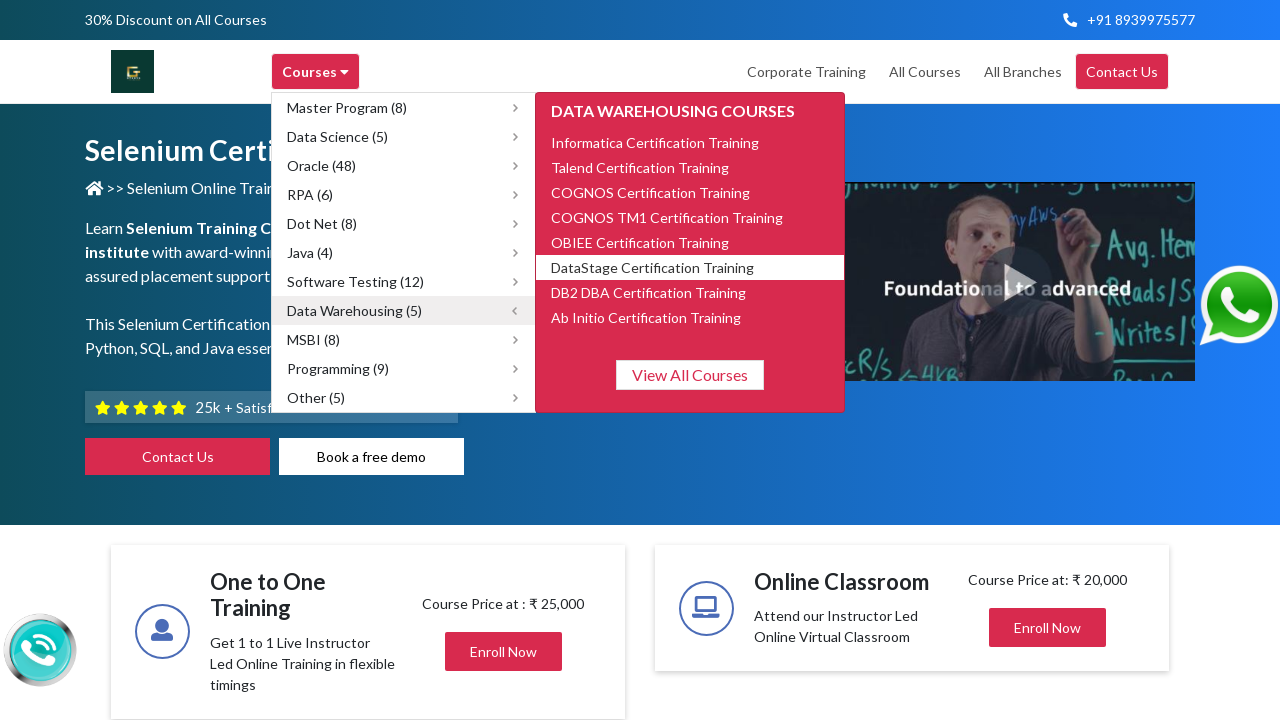